Tests prompt JavaScript alert by clicking a button to trigger the prompt dialog, entering a custom message, and accepting it.

Starting URL: https://v1.training-support.net/selenium/javascript-alerts

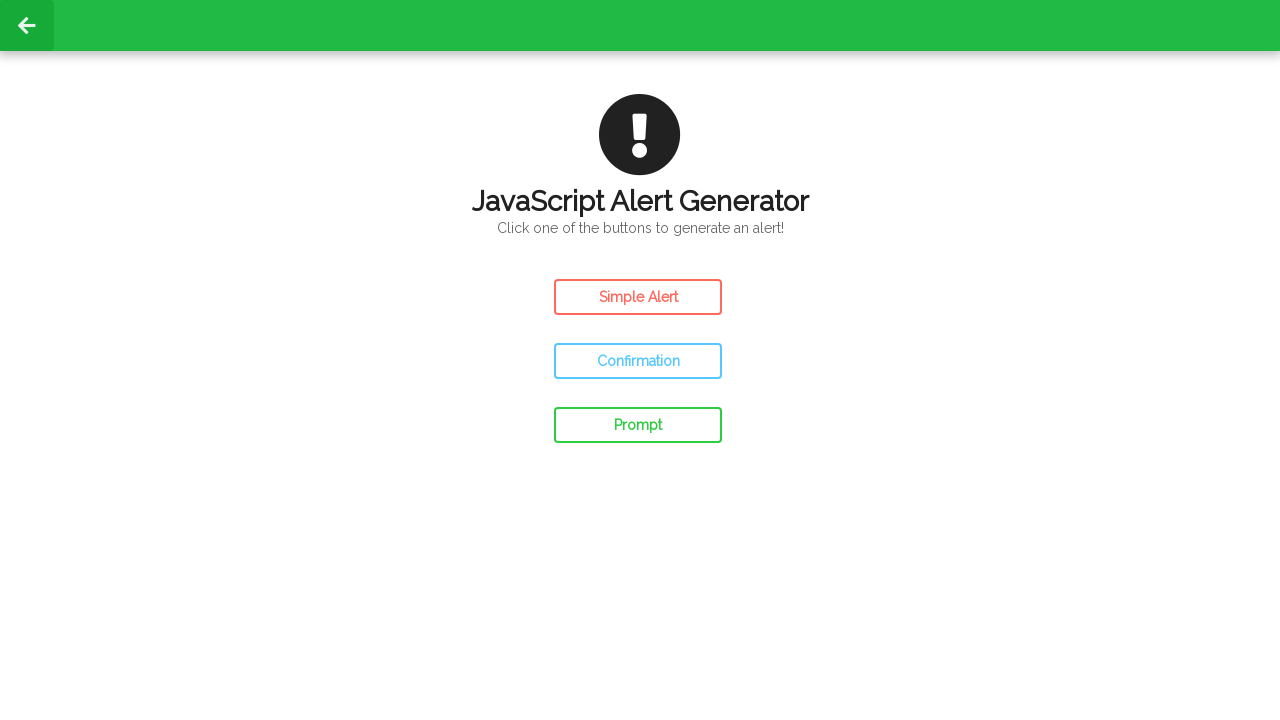

Set up dialog handler to accept prompt with custom message
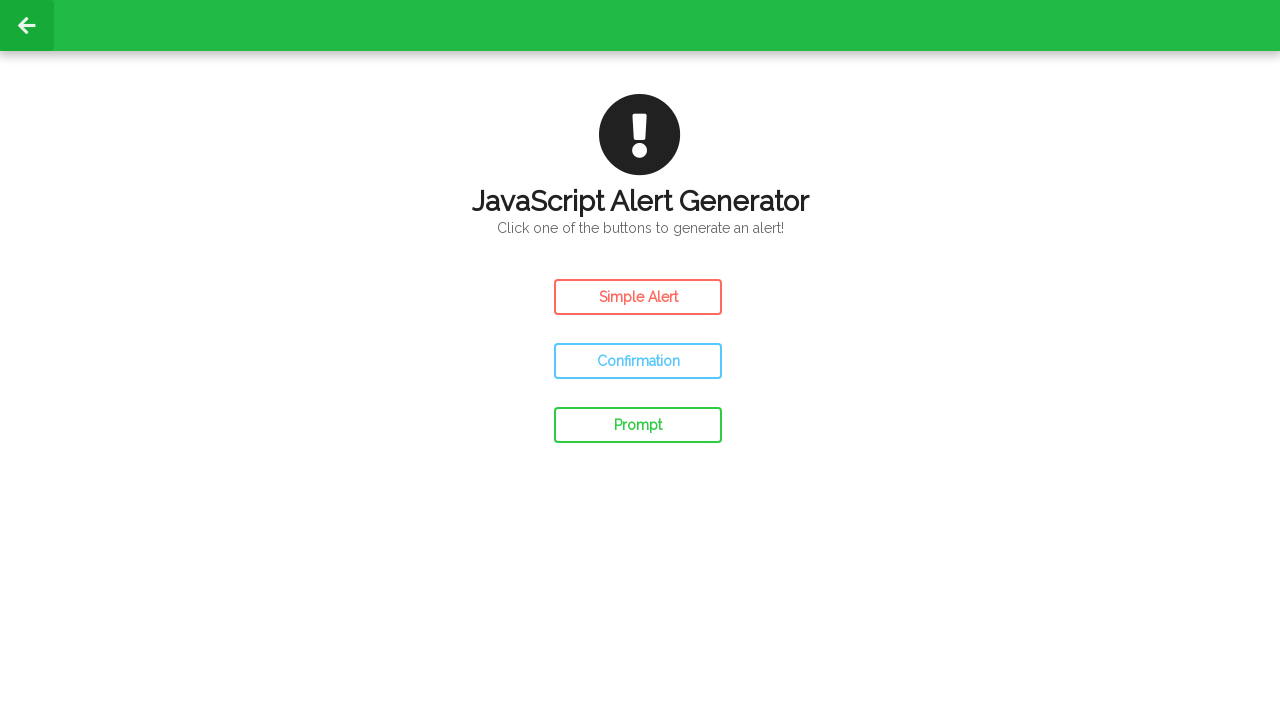

Clicked the Prompt Alert button to trigger JavaScript prompt dialog at (638, 425) on #prompt
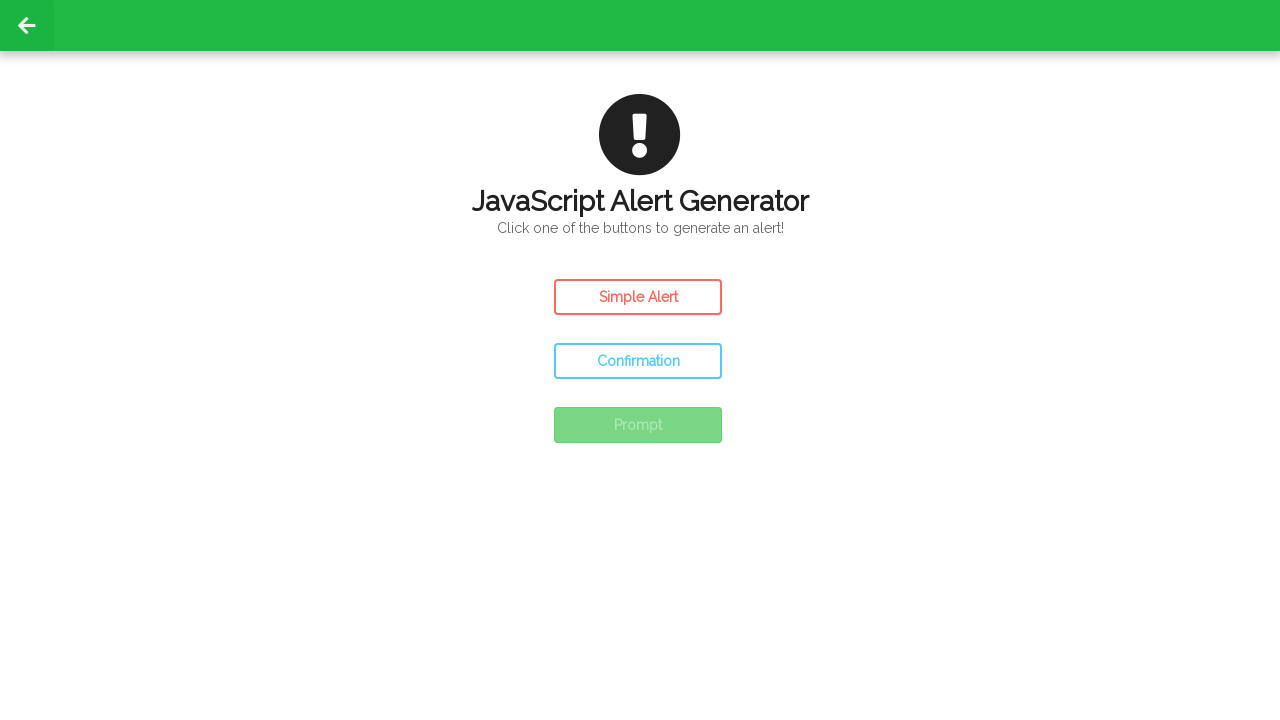

Waited for prompt dialog to be processed and accepted
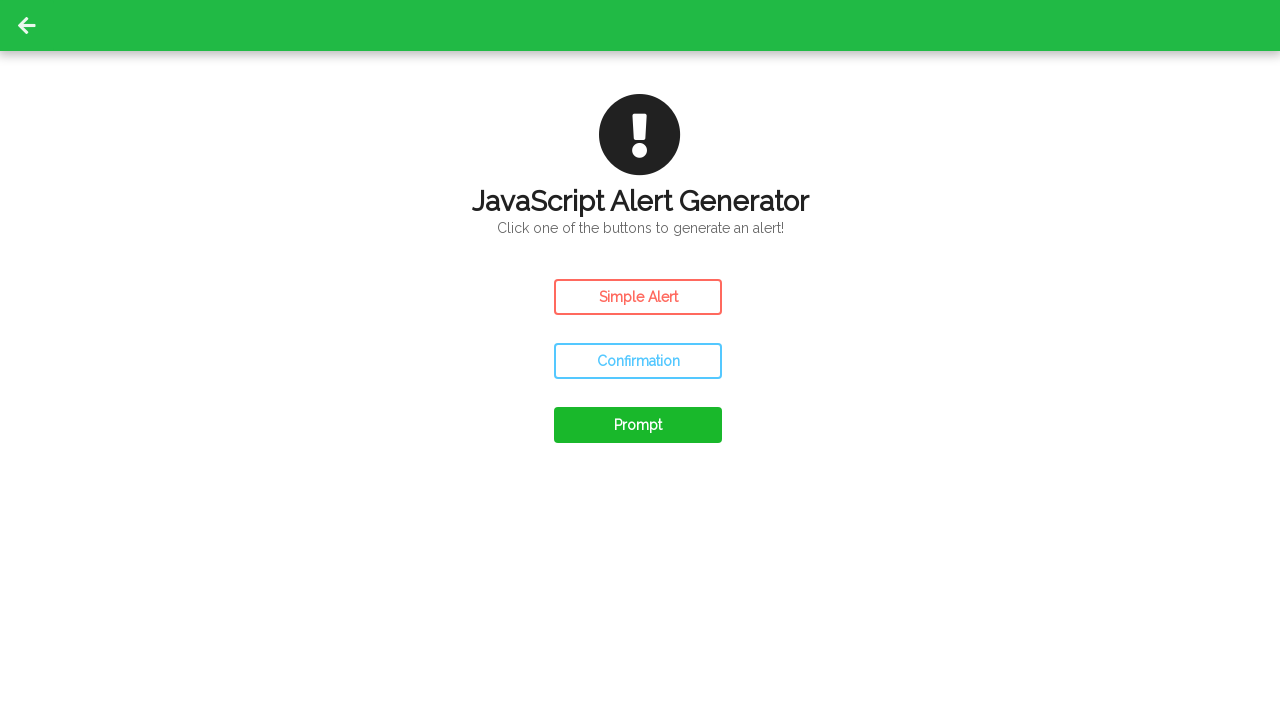

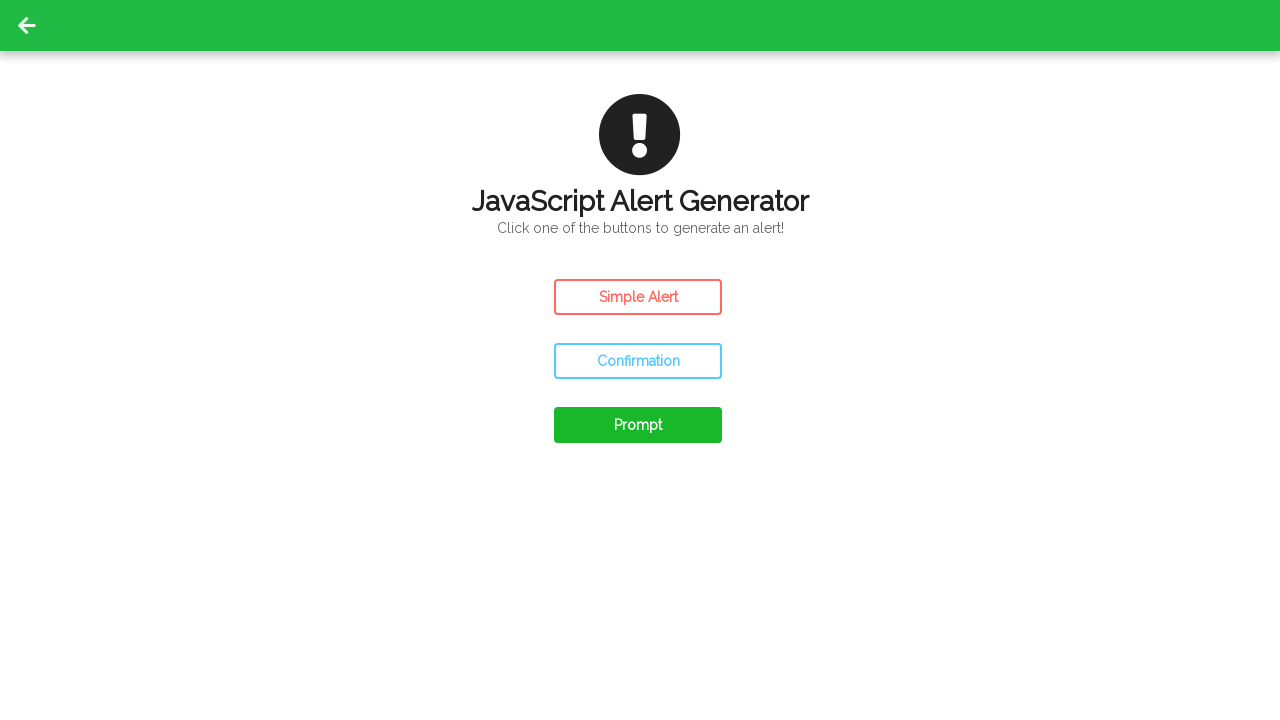